Tests the display status of various form elements and fills them with test data if they are displayed

Starting URL: https://automationfc.github.io/basic-form/index.html

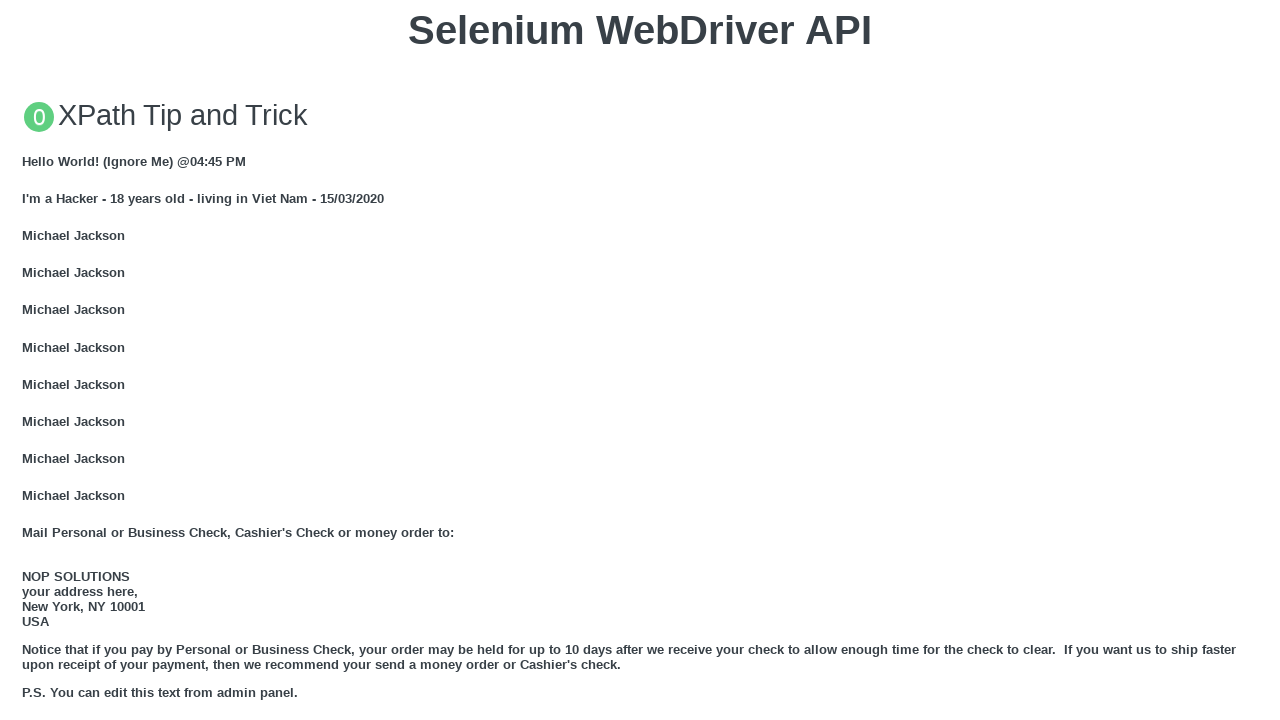

Verified email input field is visible
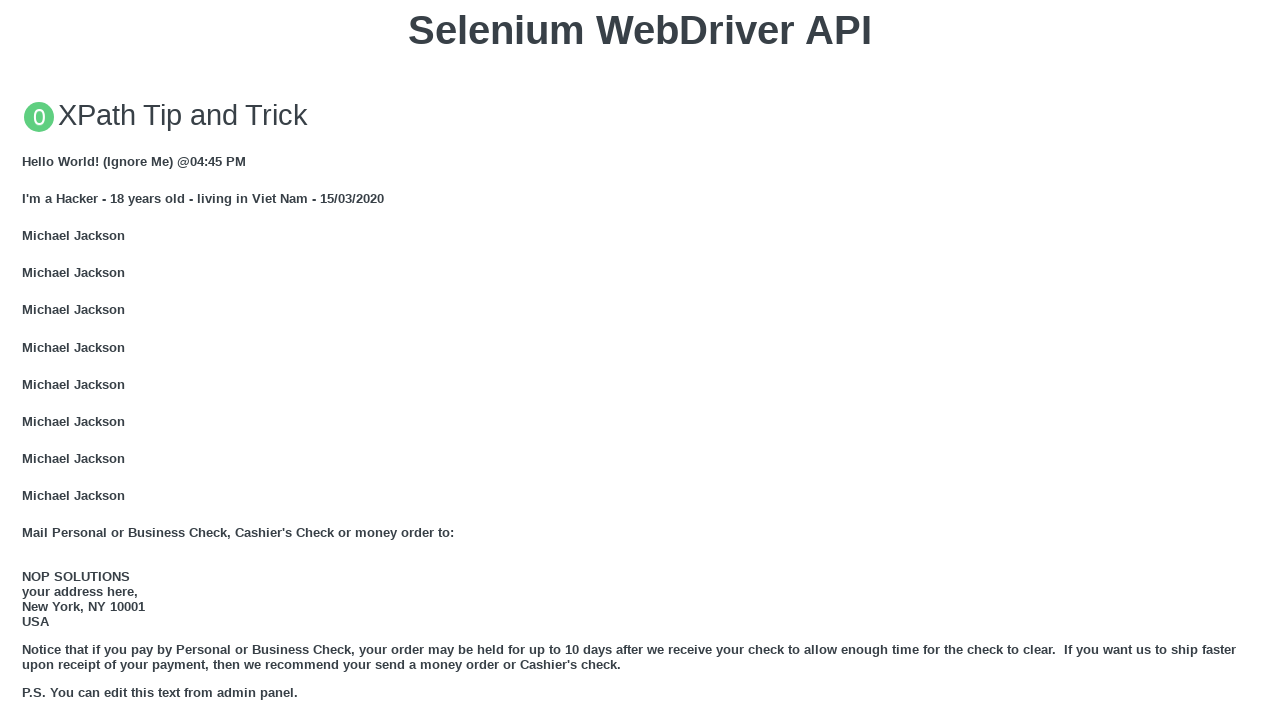

Filled email field with 'Automation Testing' on input[name='user_email']
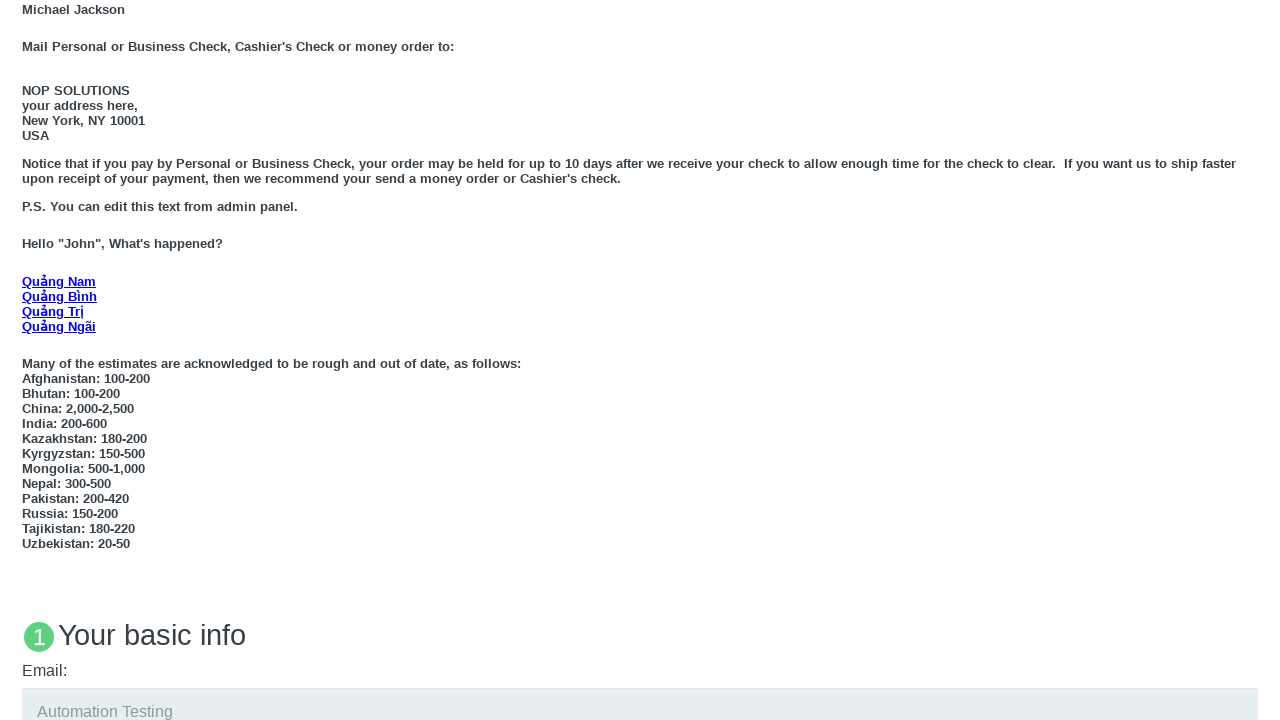

Verified under 18 radio button is visible
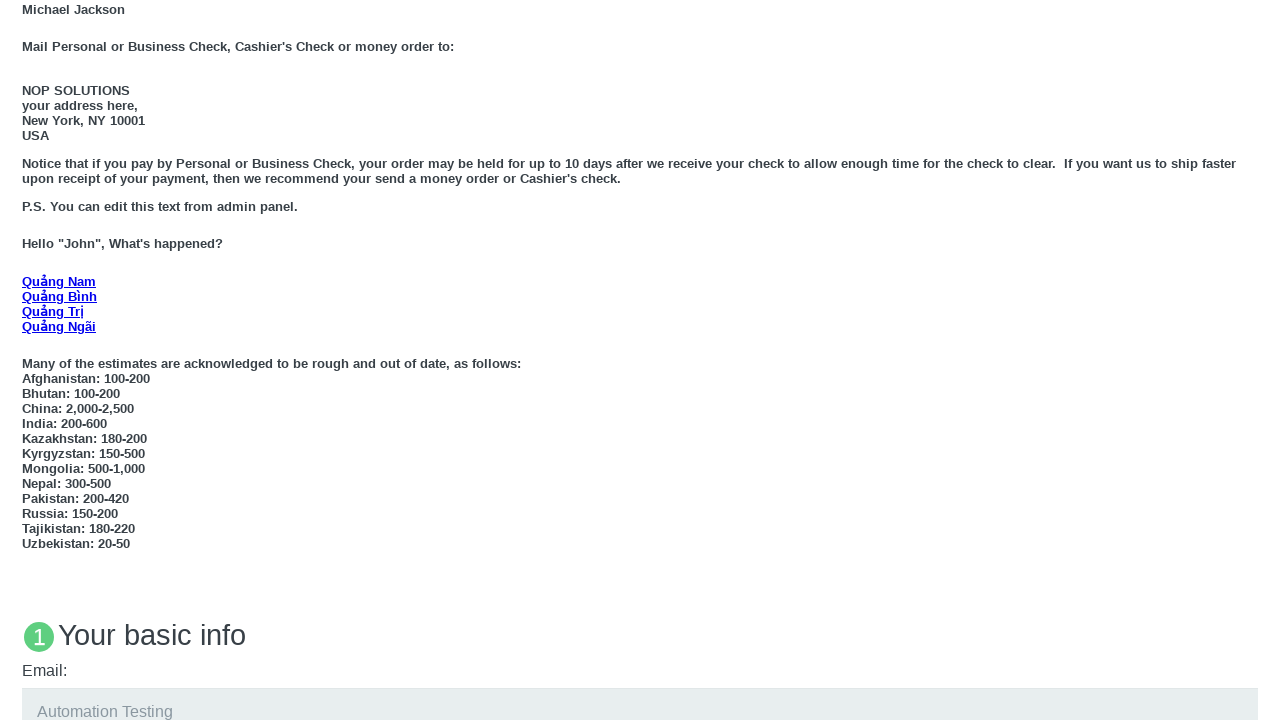

Clicked under 18 radio button at (28, 360) on input#under_18
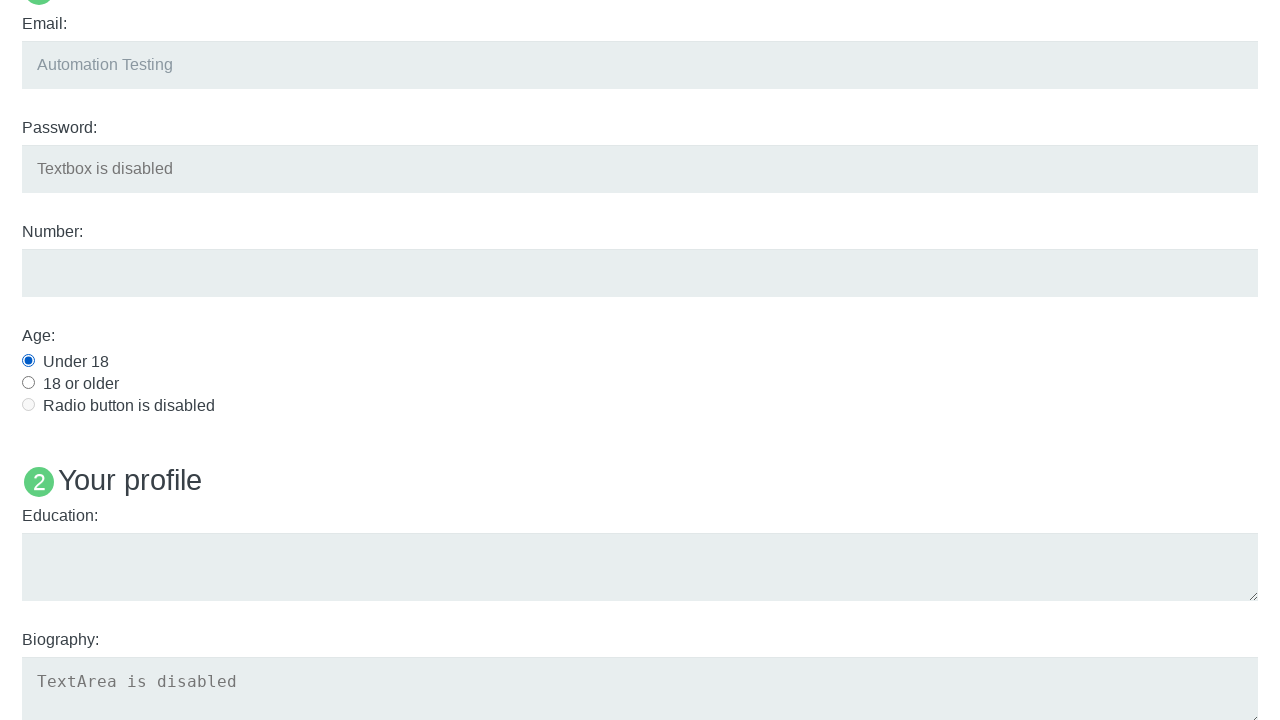

Verified education textarea is visible
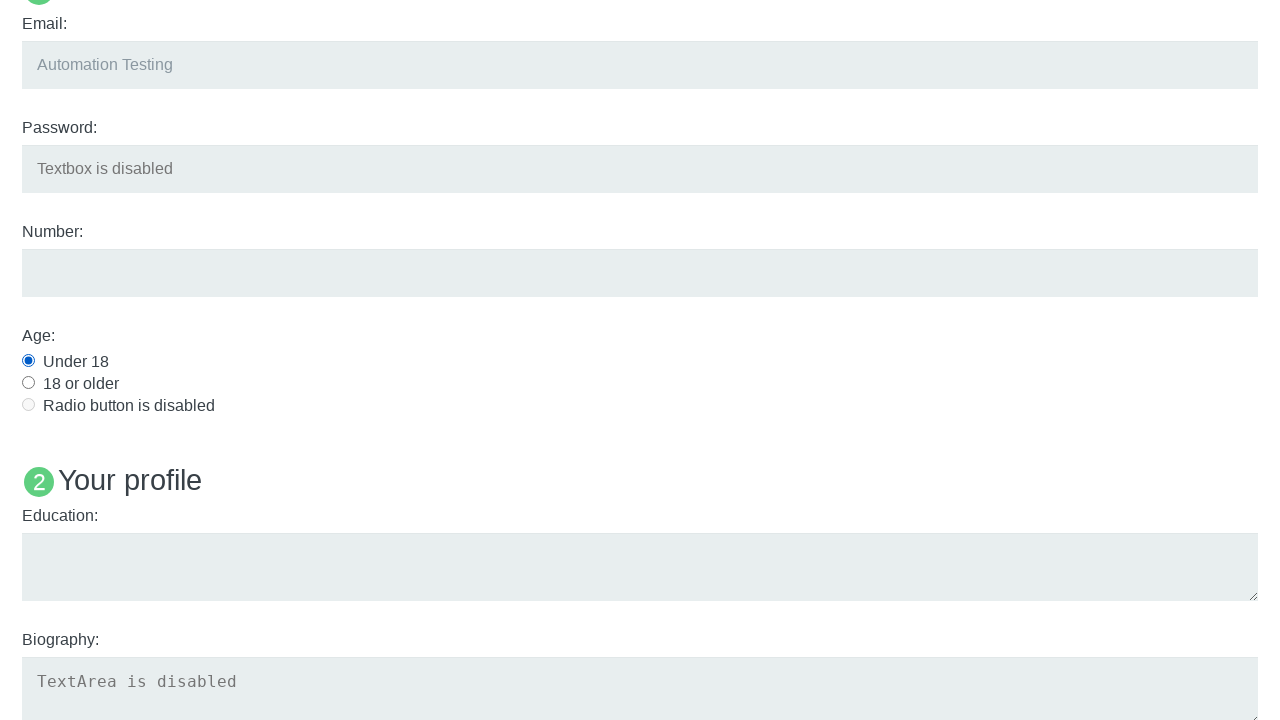

Filled education textarea with 'Automation Testing' on textarea#edu
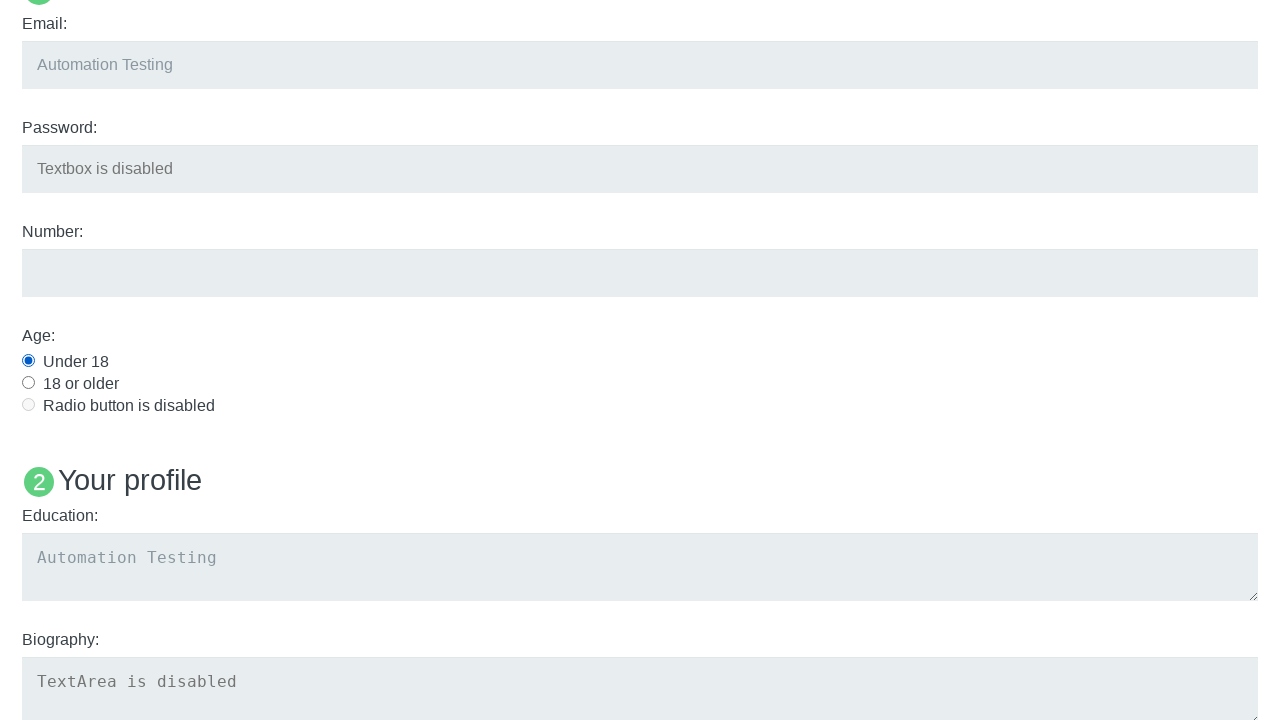

Checked visibility of 'Name: User1' heading
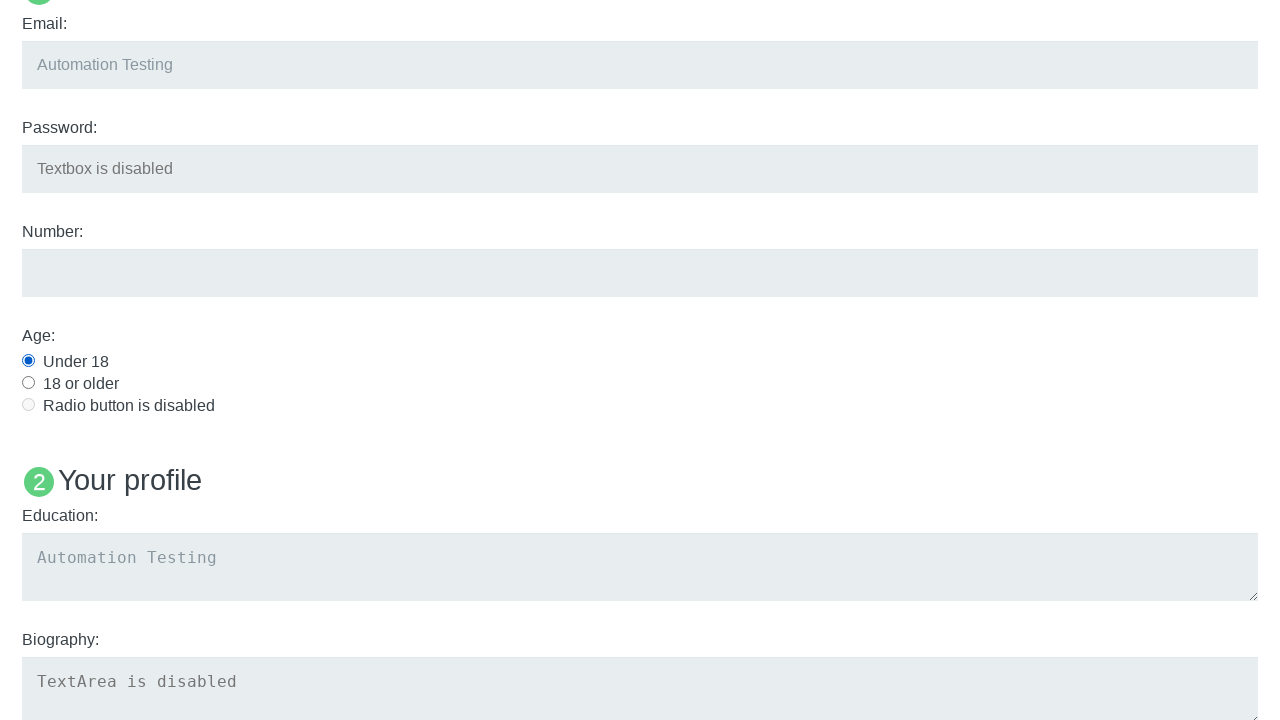

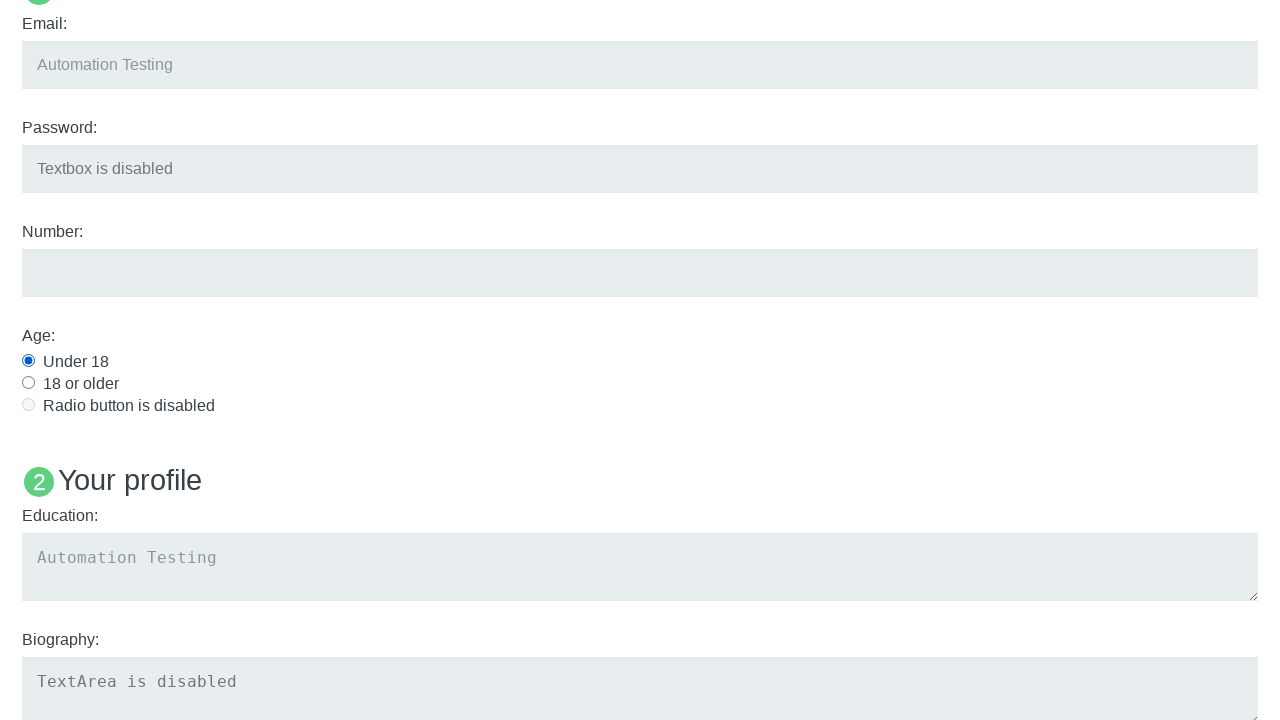